Tests basic page verification on TechPro Education website by checking that the page title contains "TechPro", the URL contains "techpro", and the page source contains the word "text".

Starting URL: https://techproeducation.com

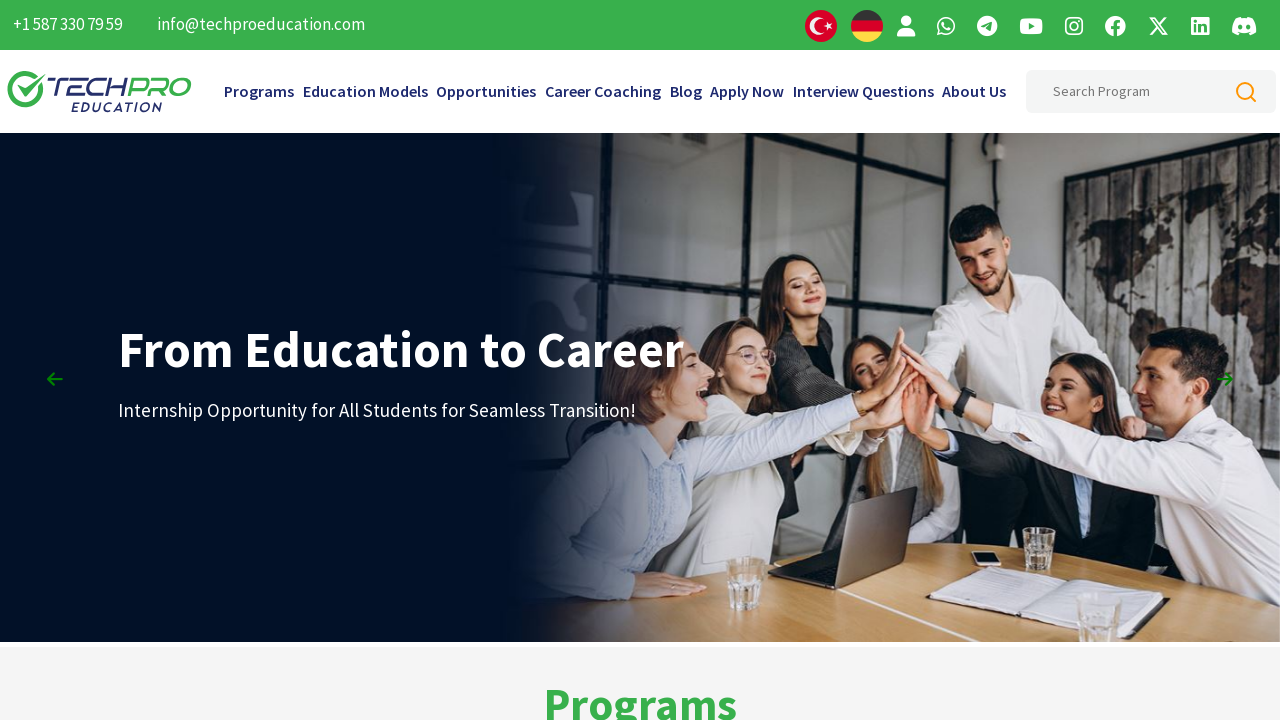

Page loaded with domcontentloaded state
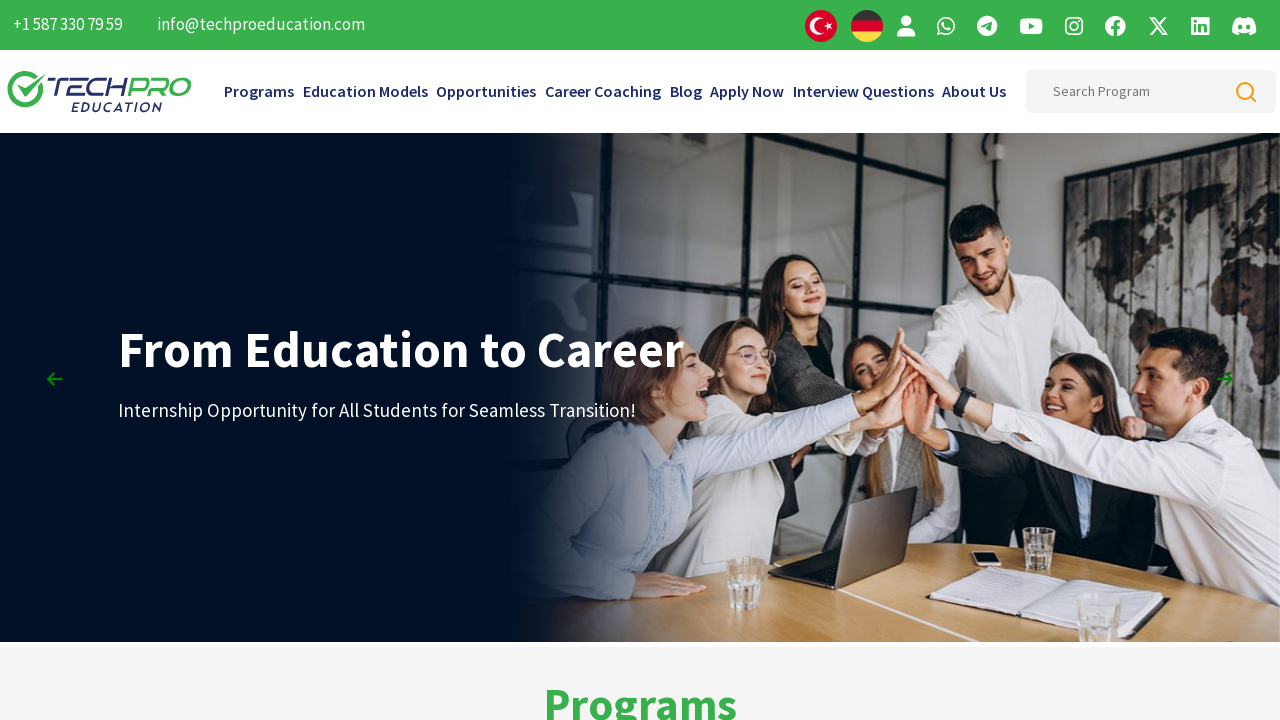

Retrieved page title: TechPro Education IT Programs
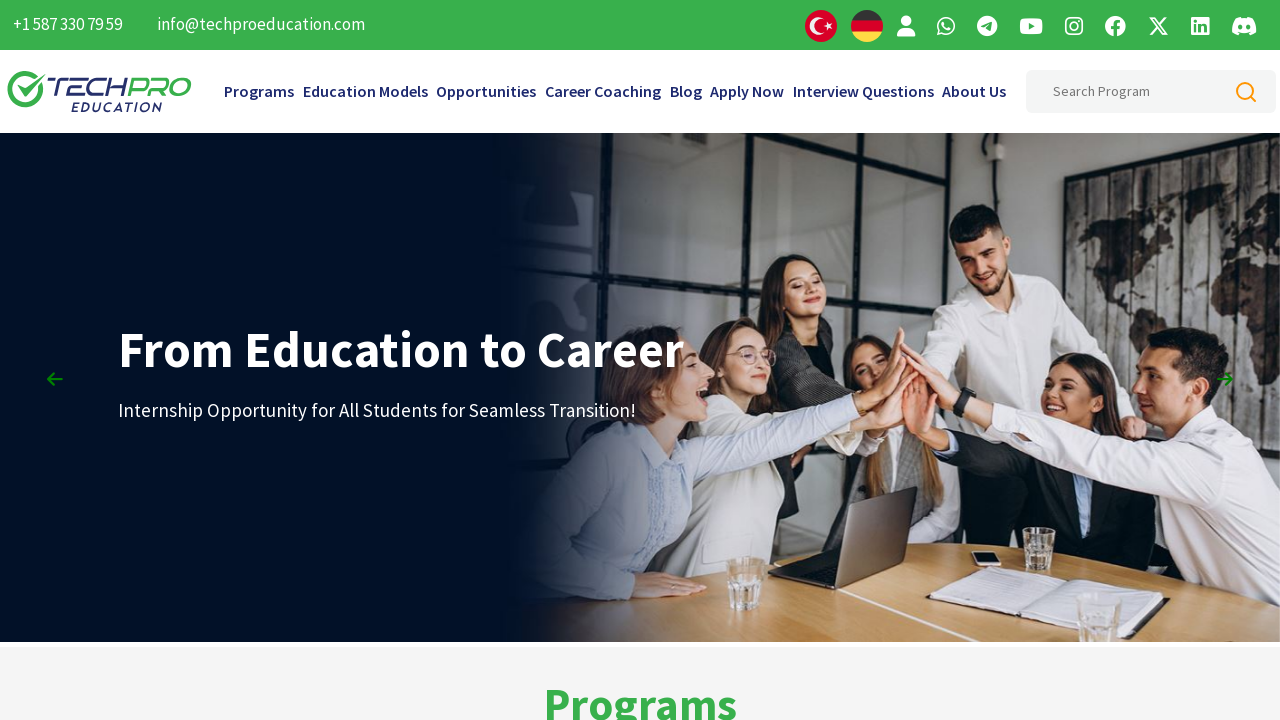

Verified page title contains 'TechPro'
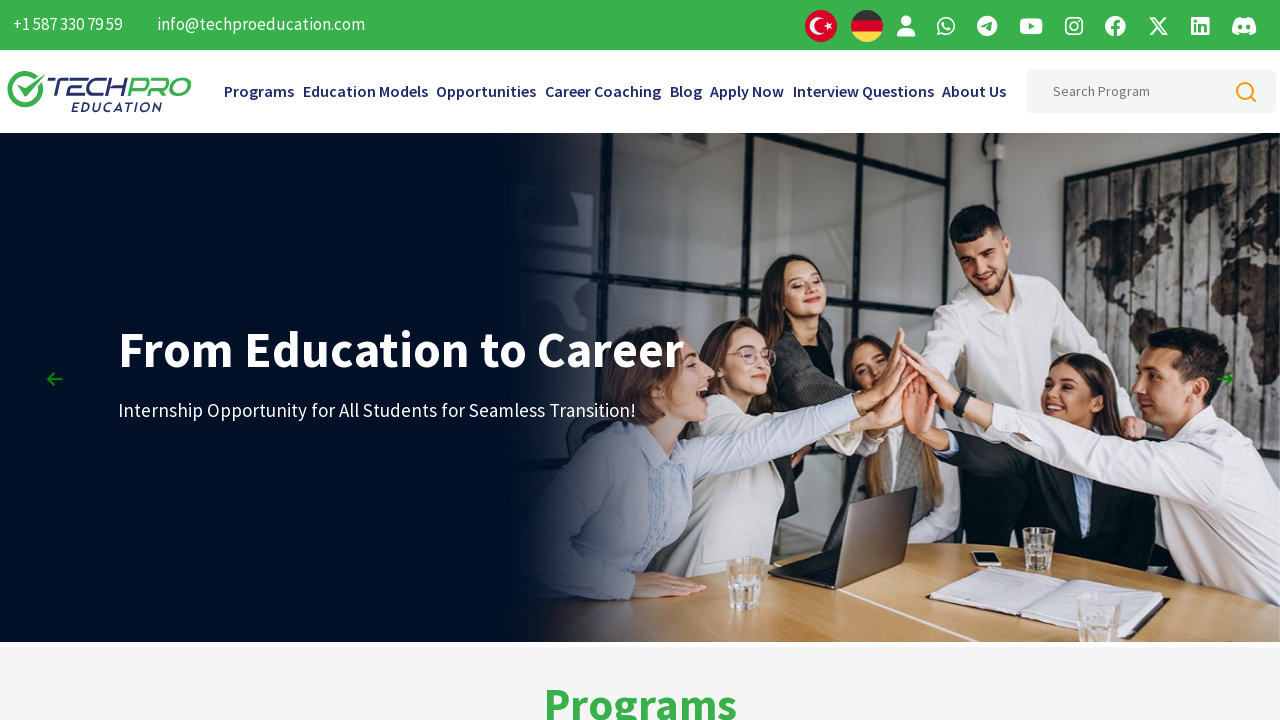

Retrieved current URL: https://www.techproeducation.com/
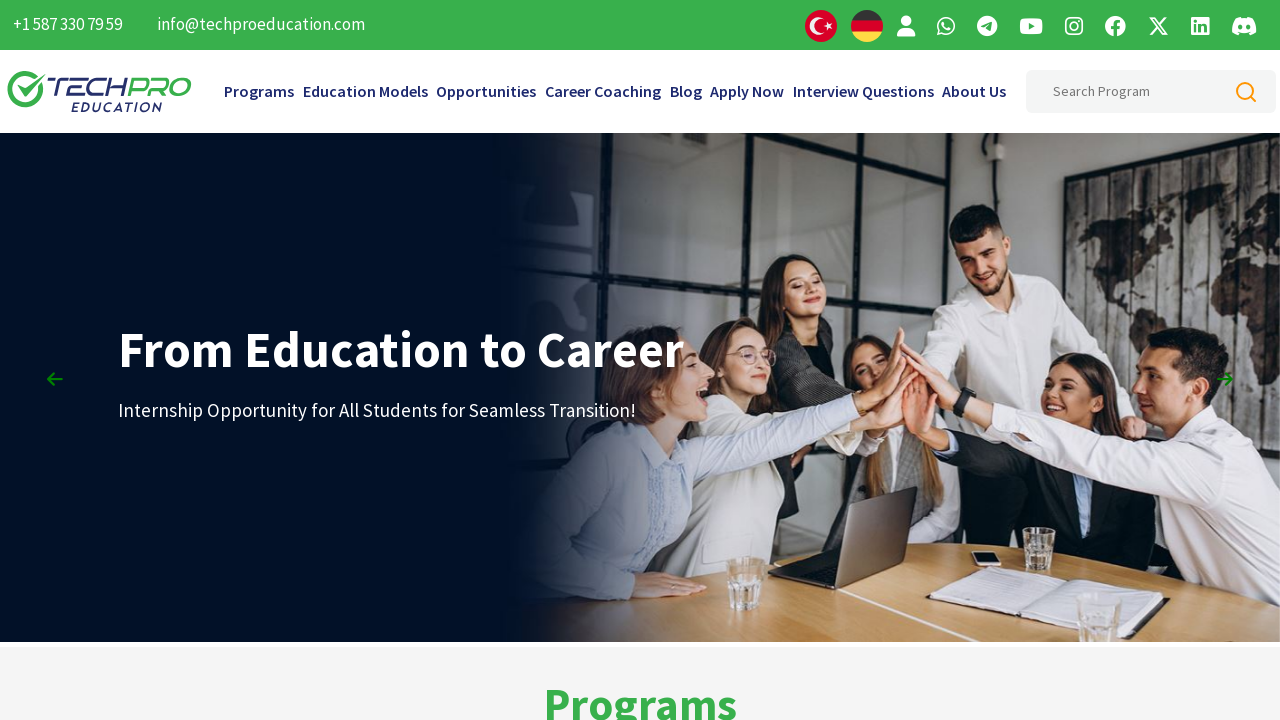

Verified URL contains 'techpro'
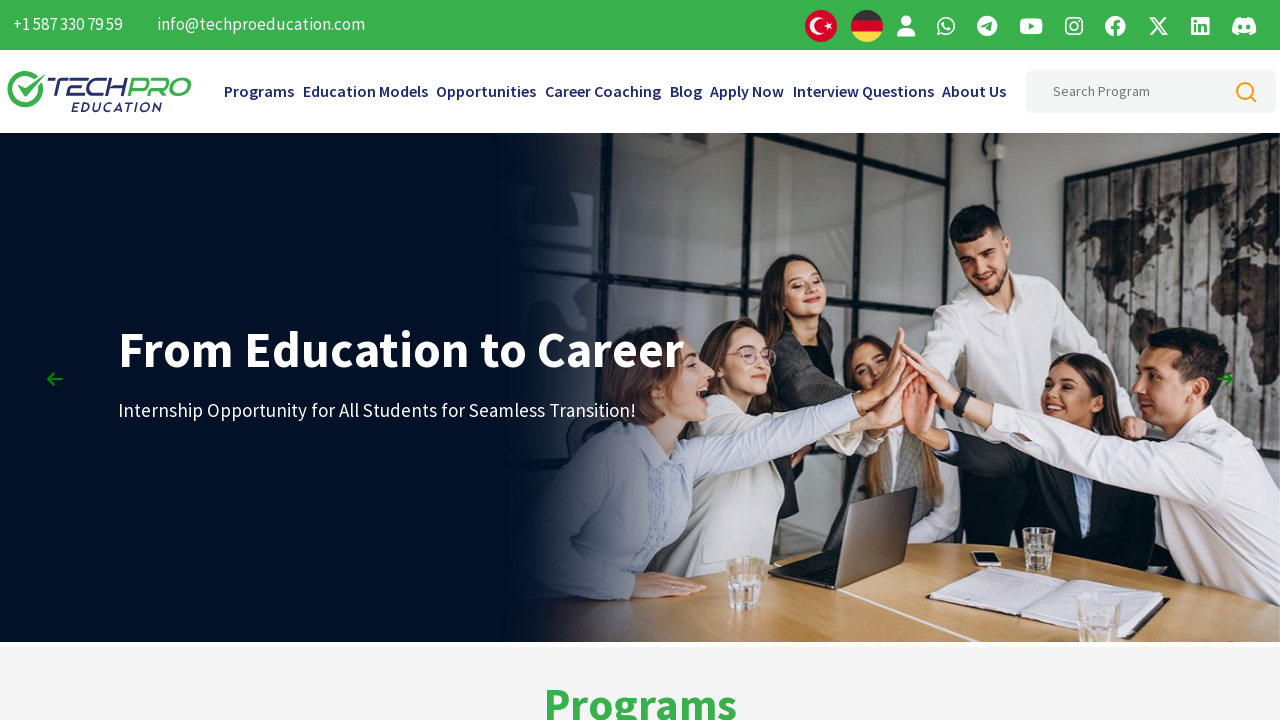

Retrieved page content
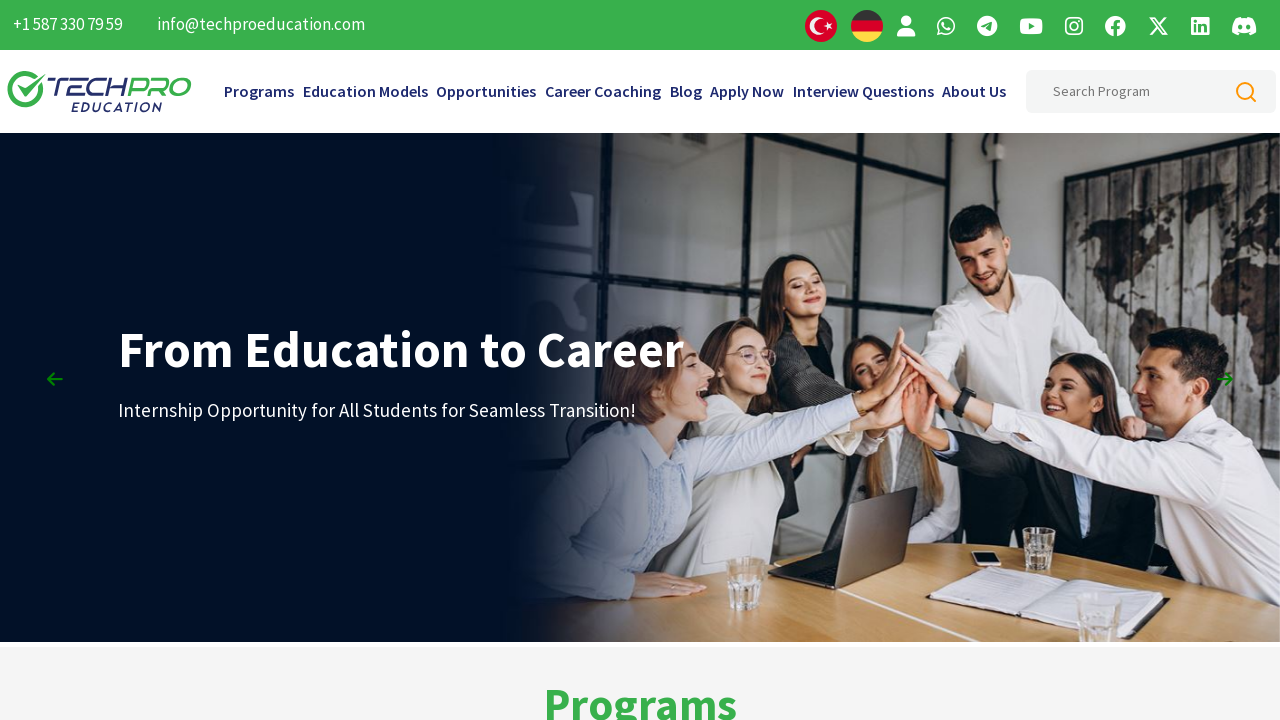

Verified page source contains 'text': True
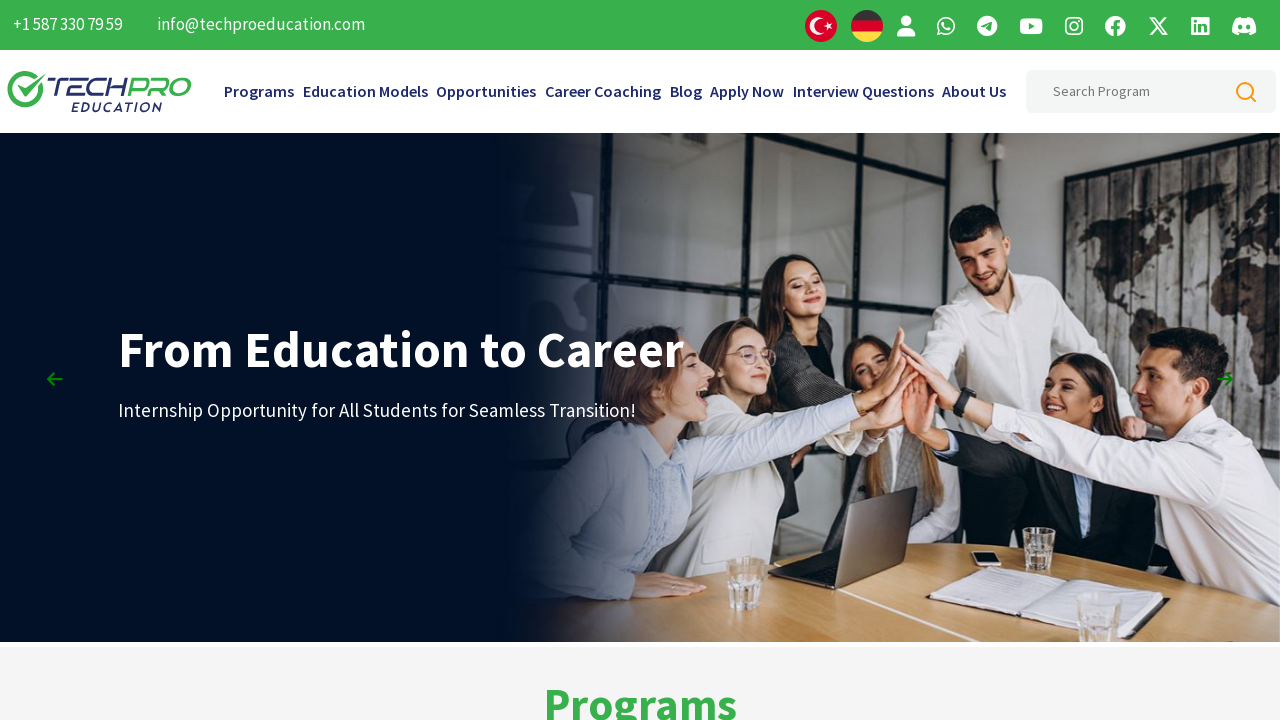

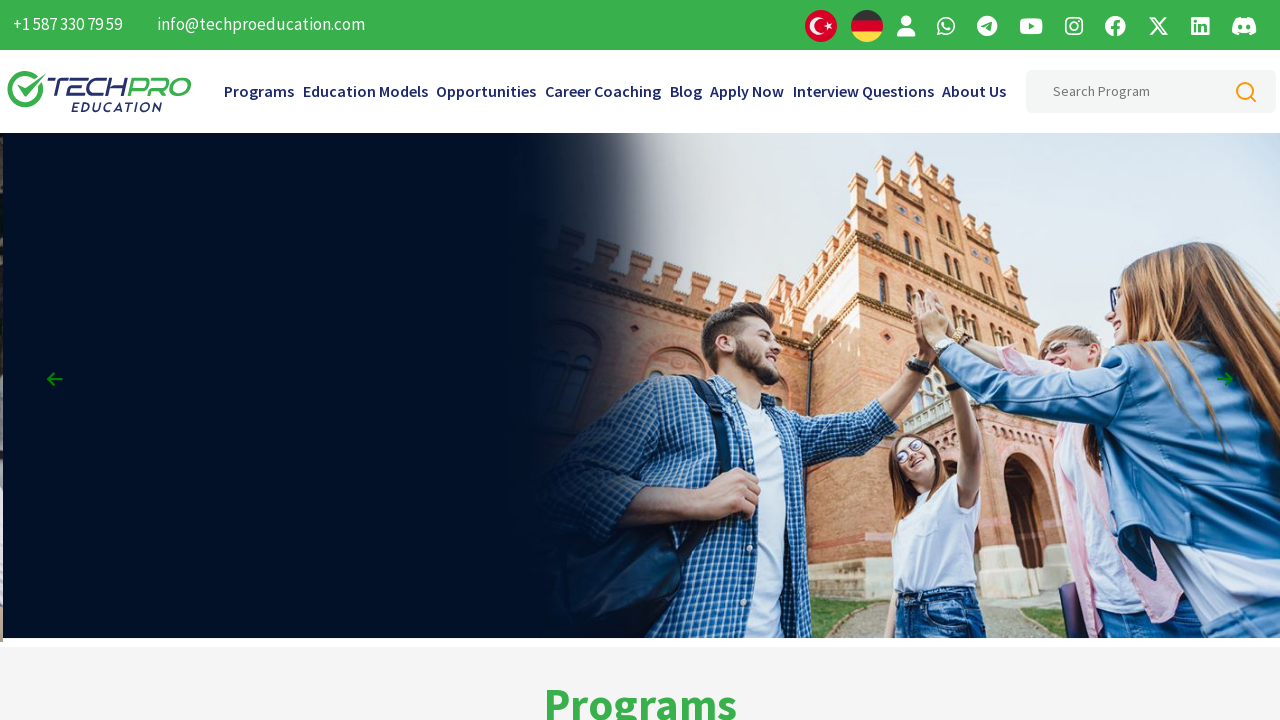